Tests static dropdown selection functionality by selecting options using different methods (by index, value, and visible text)

Starting URL: https://rahulshettyacademy.com/dropdownsPractise/

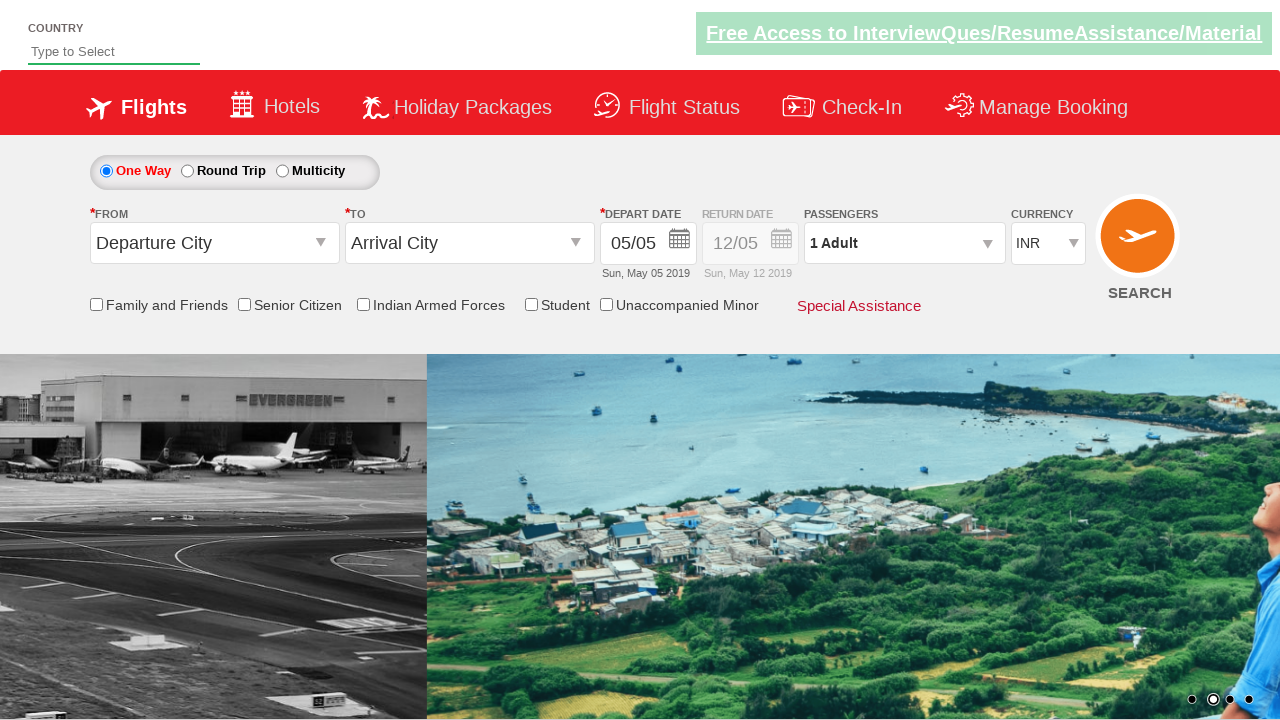

Selected AED currency by index (2nd option) on #ctl00_mainContent_DropDownListCurrency
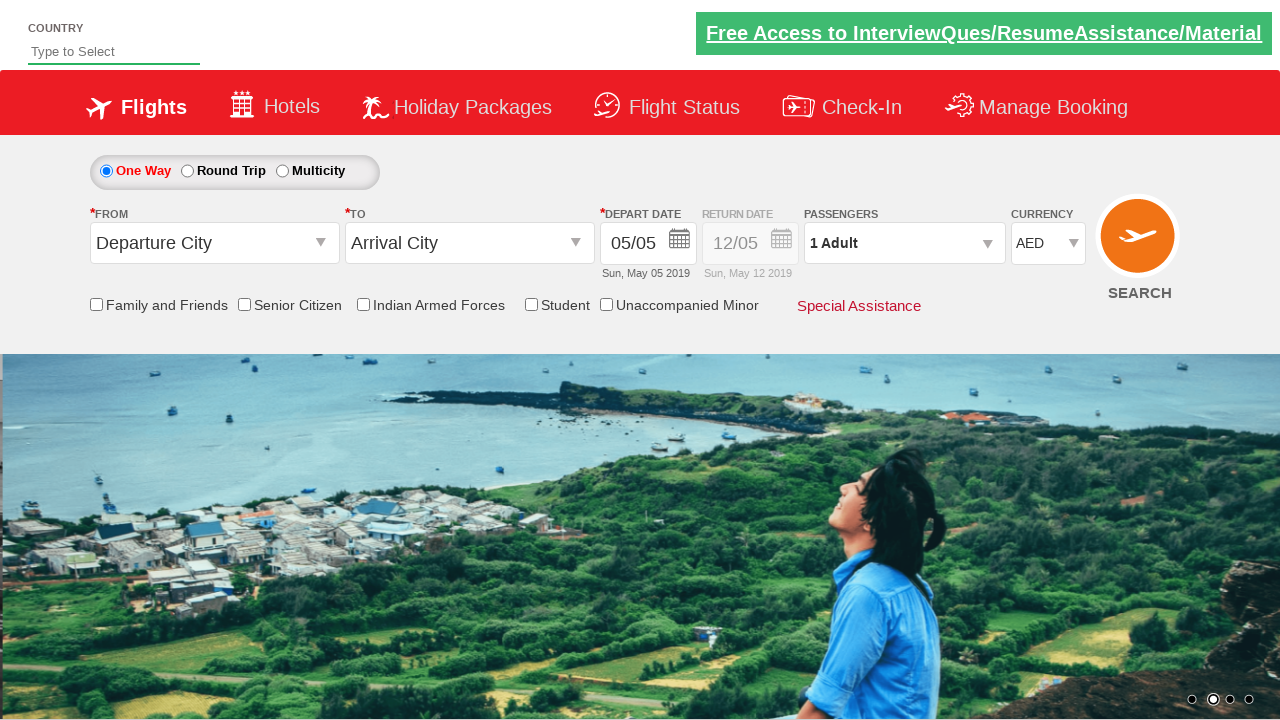

Verified that AED is selected in dropdown
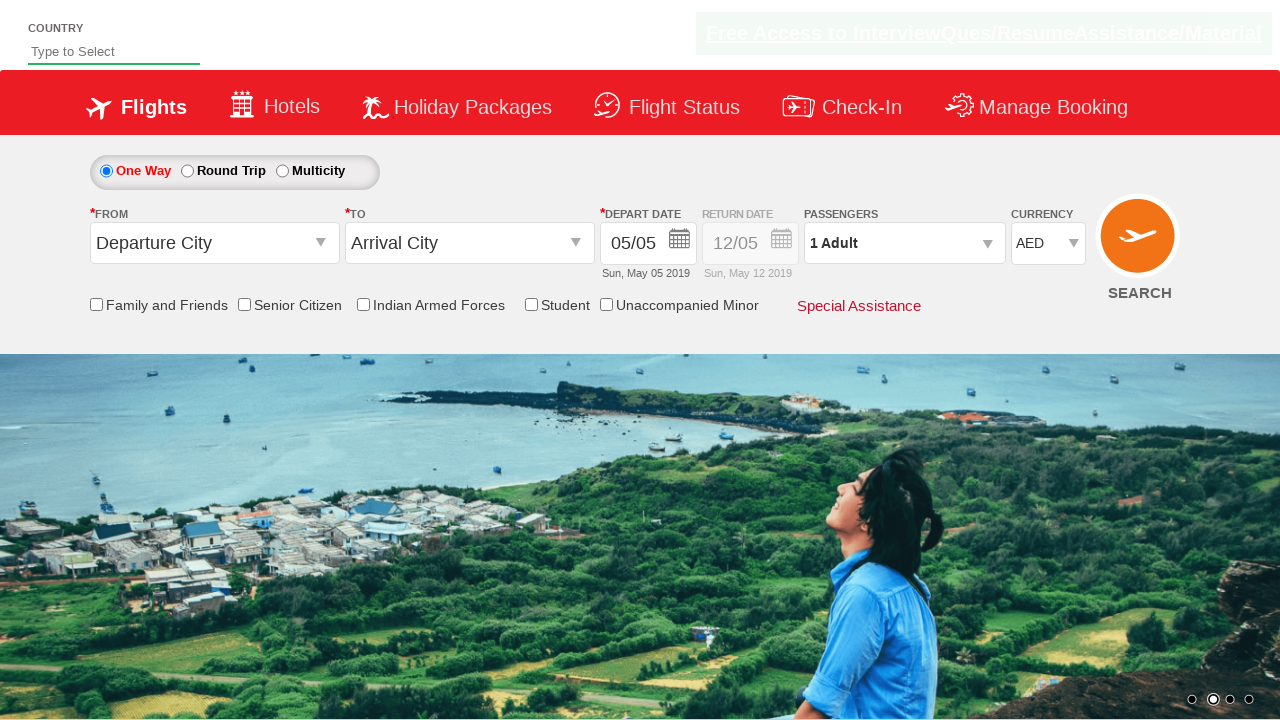

Selected INR currency by value on #ctl00_mainContent_DropDownListCurrency
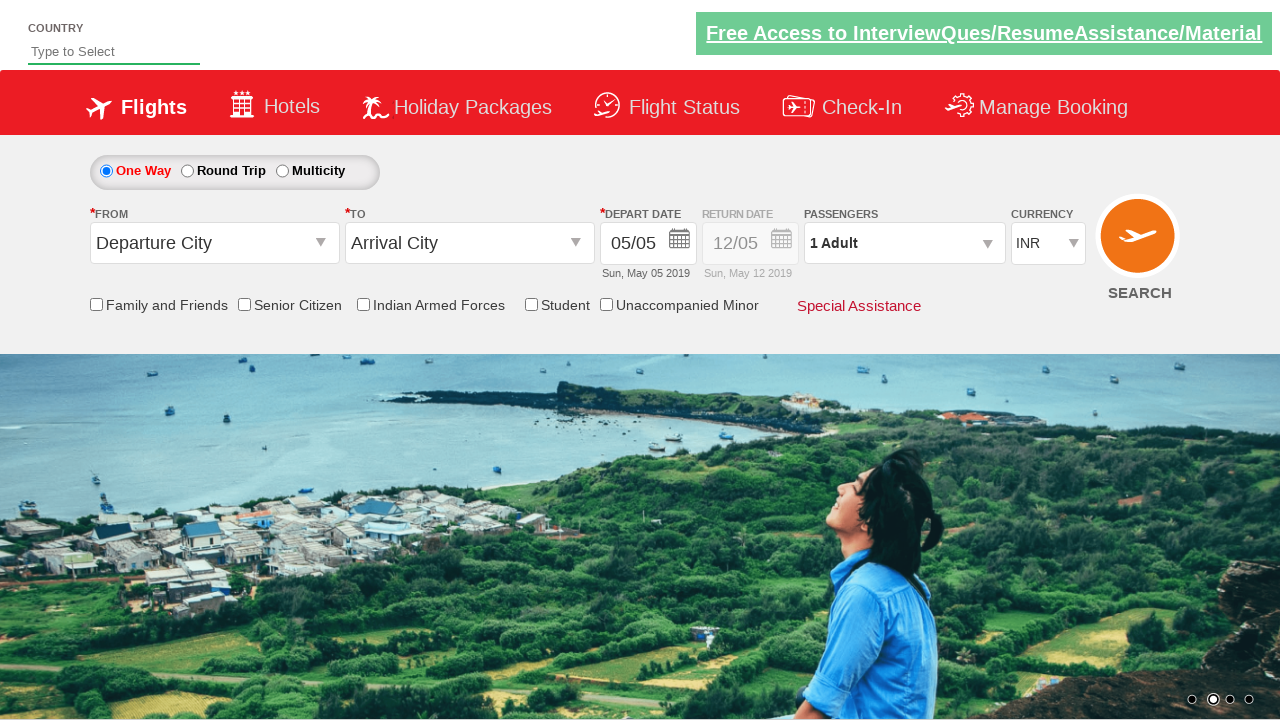

Selected USD currency by visible text on #ctl00_mainContent_DropDownListCurrency
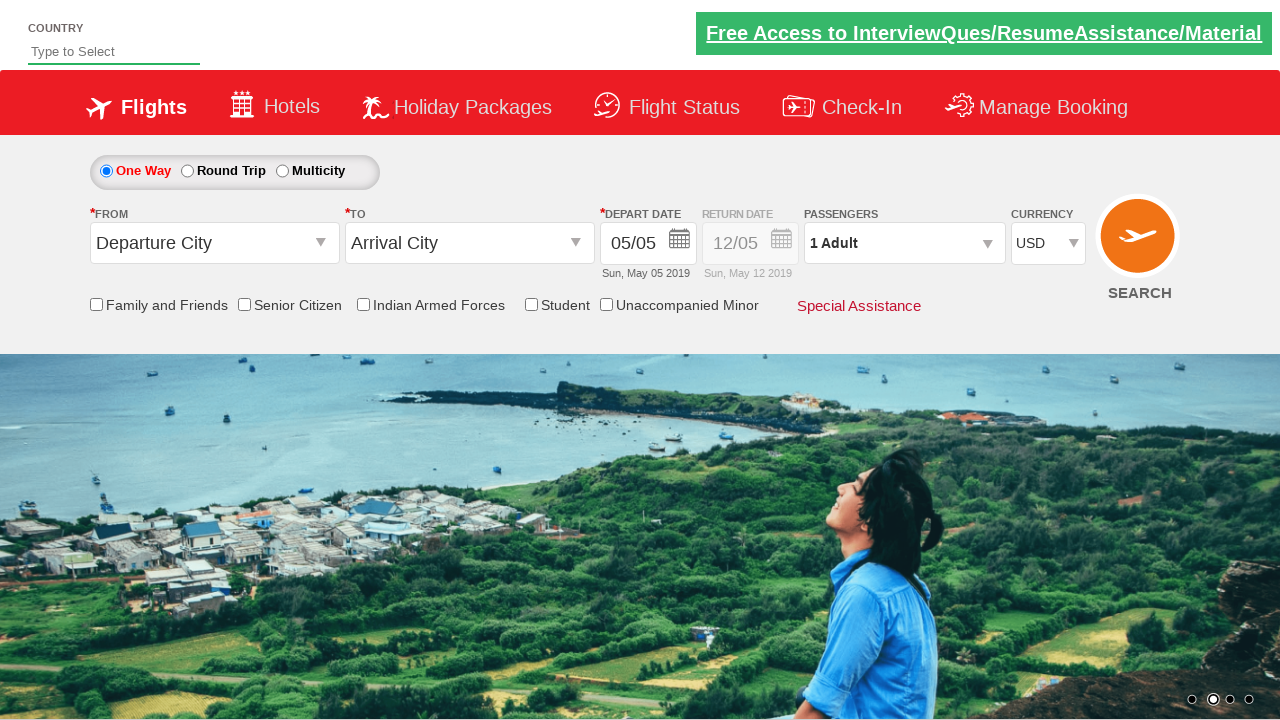

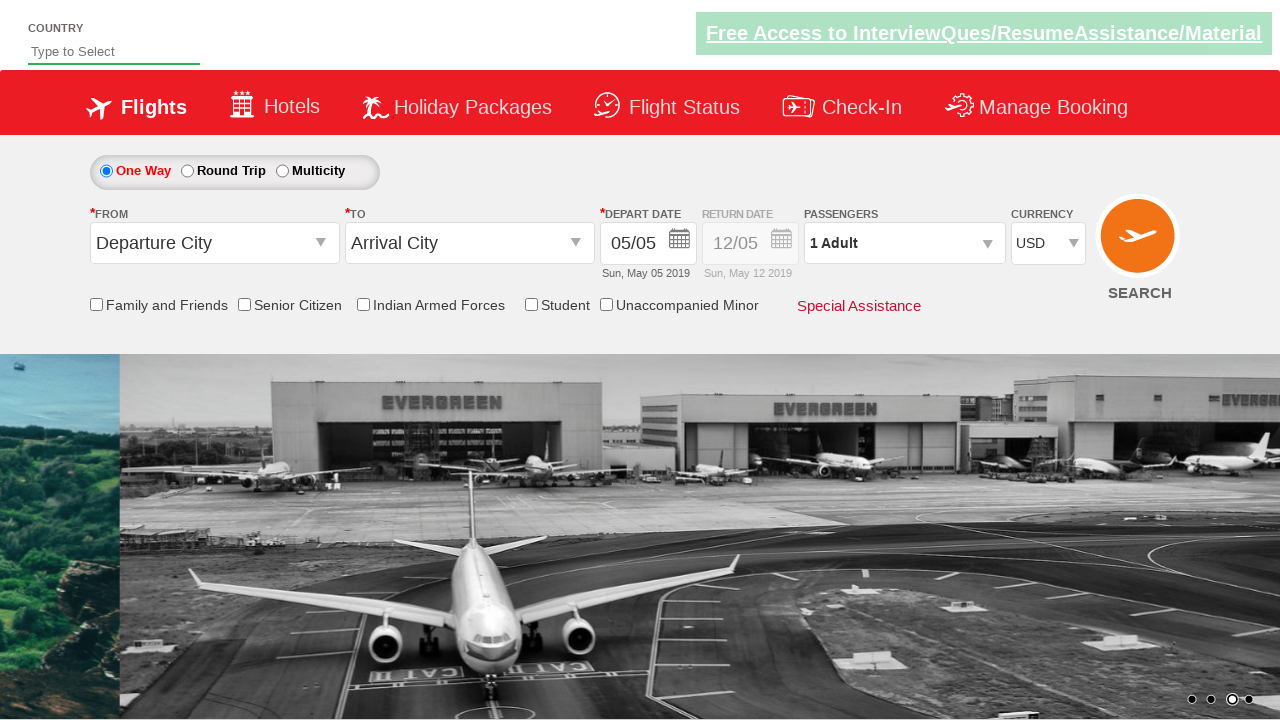